Tests a contact/inquiry form on EduMarshal website by filling in personal details (name, email, phone, institution, city, number) and submitting the form

Starting URL: https://edumarshal.com/

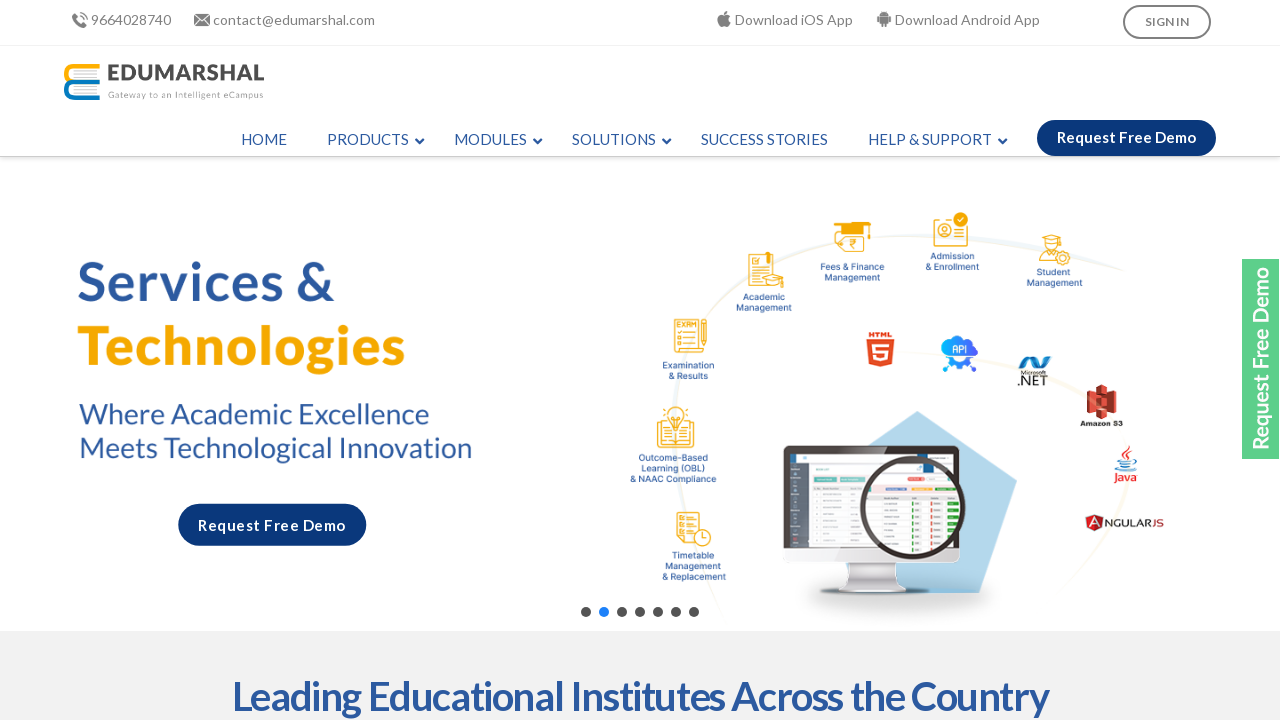

Filled first name field with 'Sathyan' on input[name='input_1.3']
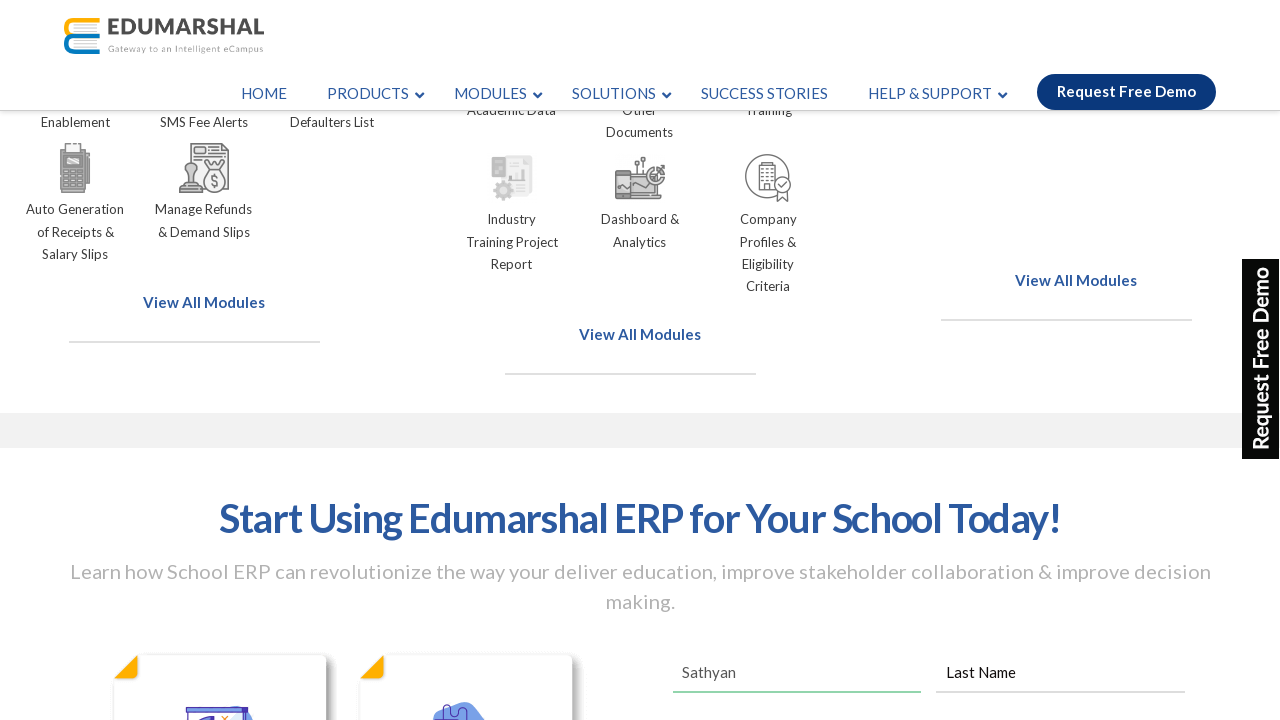

Filled last name field with 'Madhavan' on input[name='input_1.6']
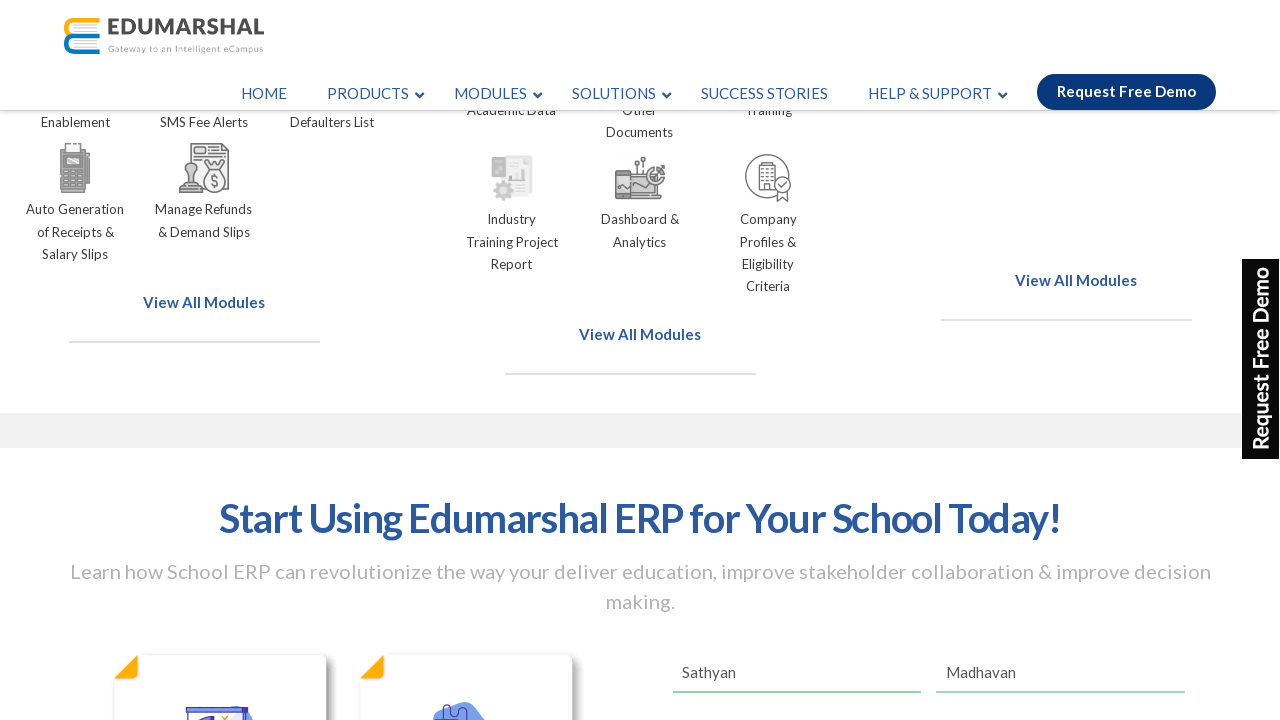

Filled email field with 'testcontact@example.com' on input[type='email']
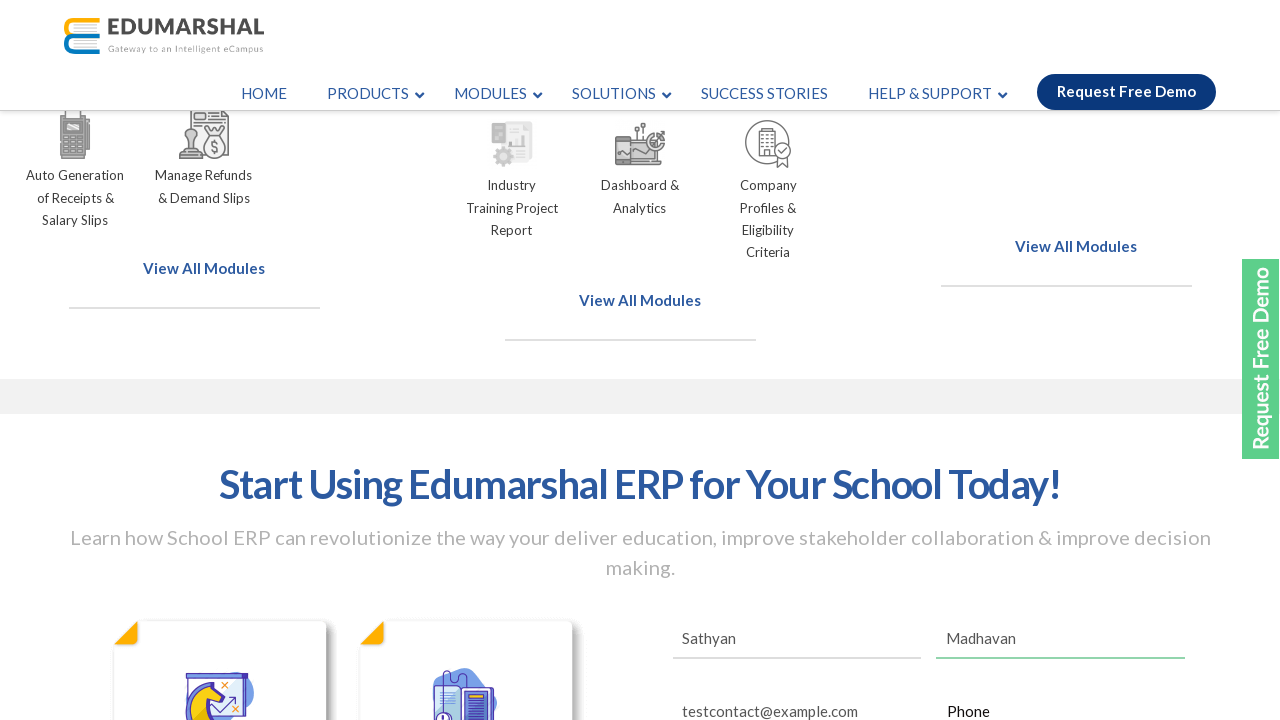

Filled phone number field with '9876543210' on input[type='tel']
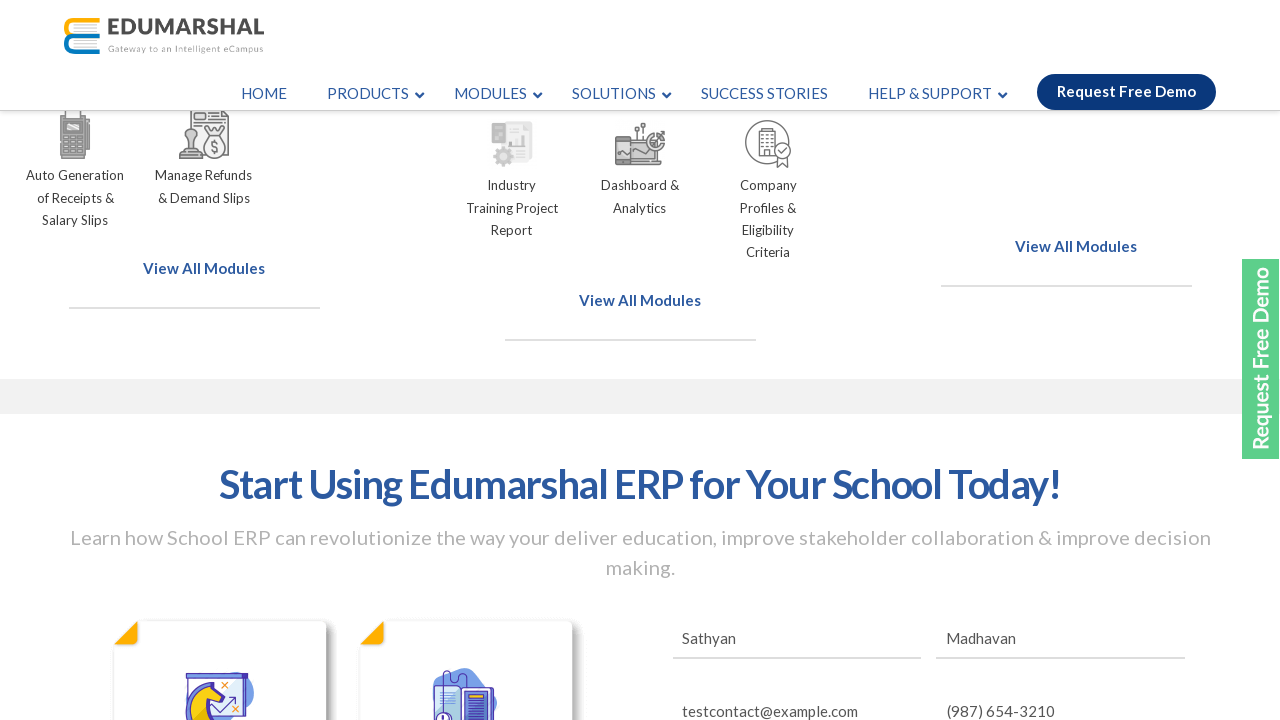

Filled institution name field with 'Asan Institute' on input[name='input_5']
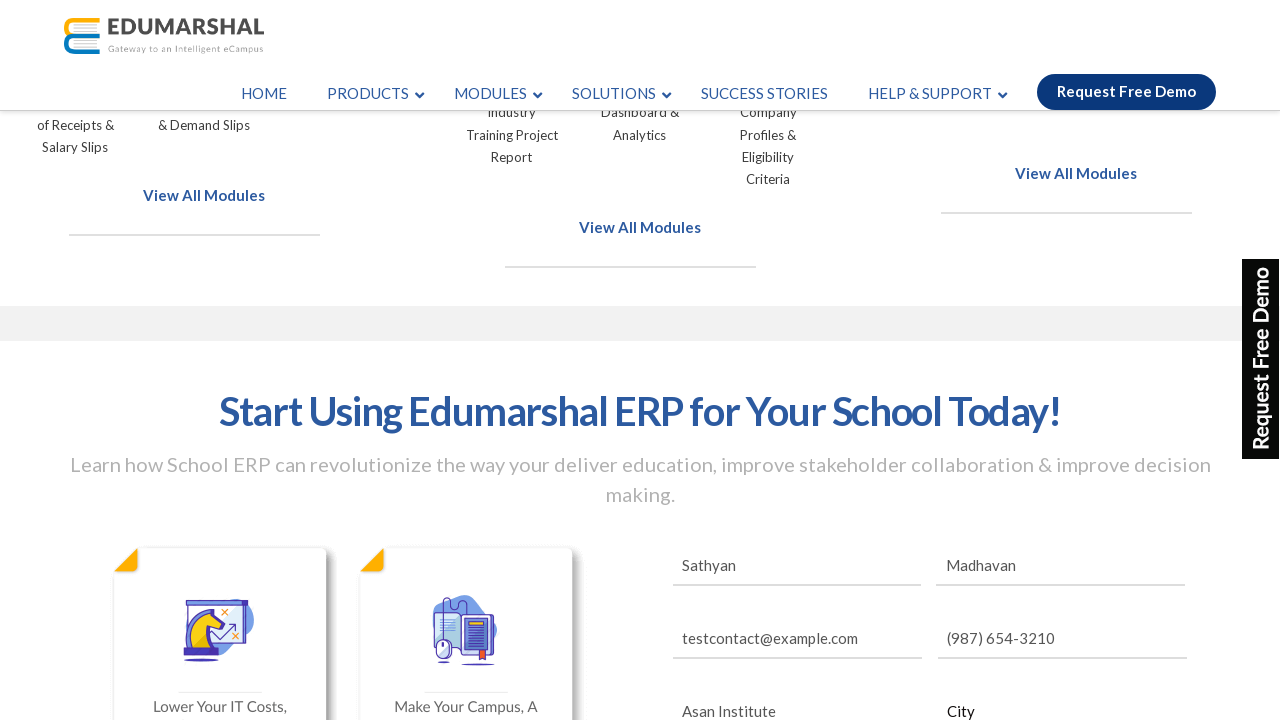

Filled city field with 'Chennai' on input[name='input_8']
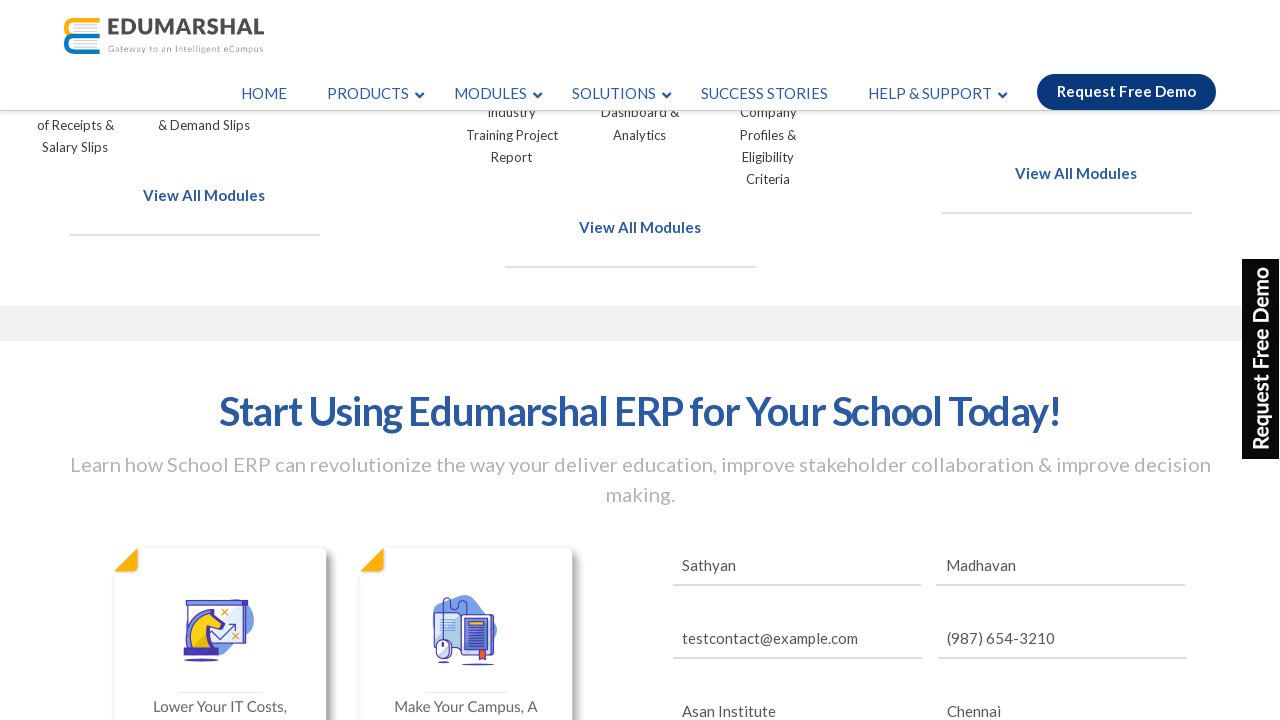

Filled number field with '15' on input[name='input_7']
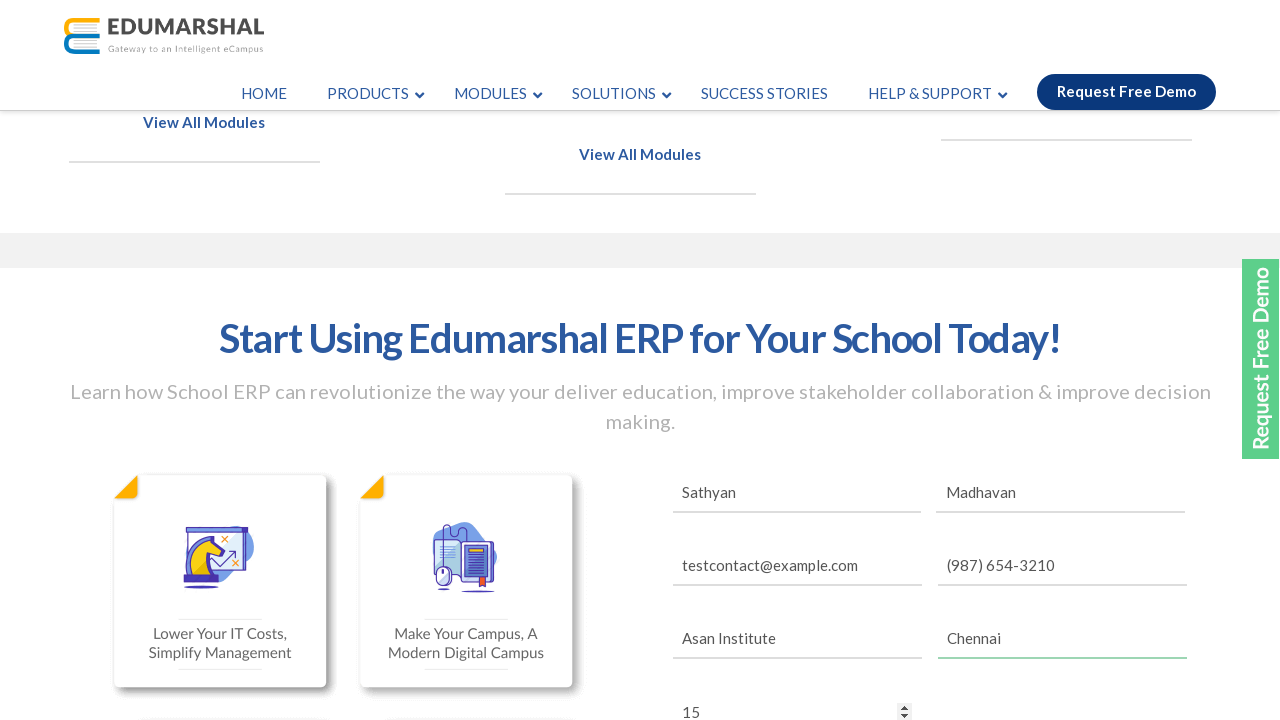

Clicked checkbox to accept terms/conditions at (895, 361) on label[for='choice_1_6_1']
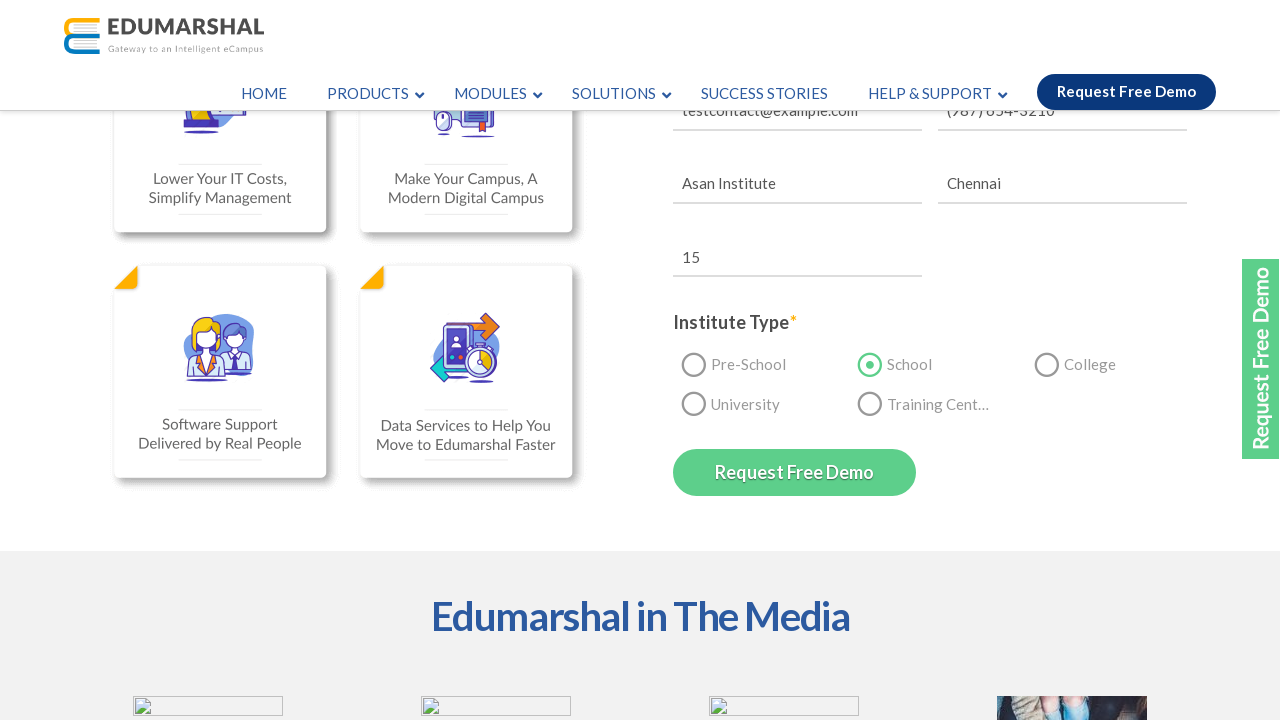

Clicked submit button to submit the form at (794, 472) on input[type='submit']
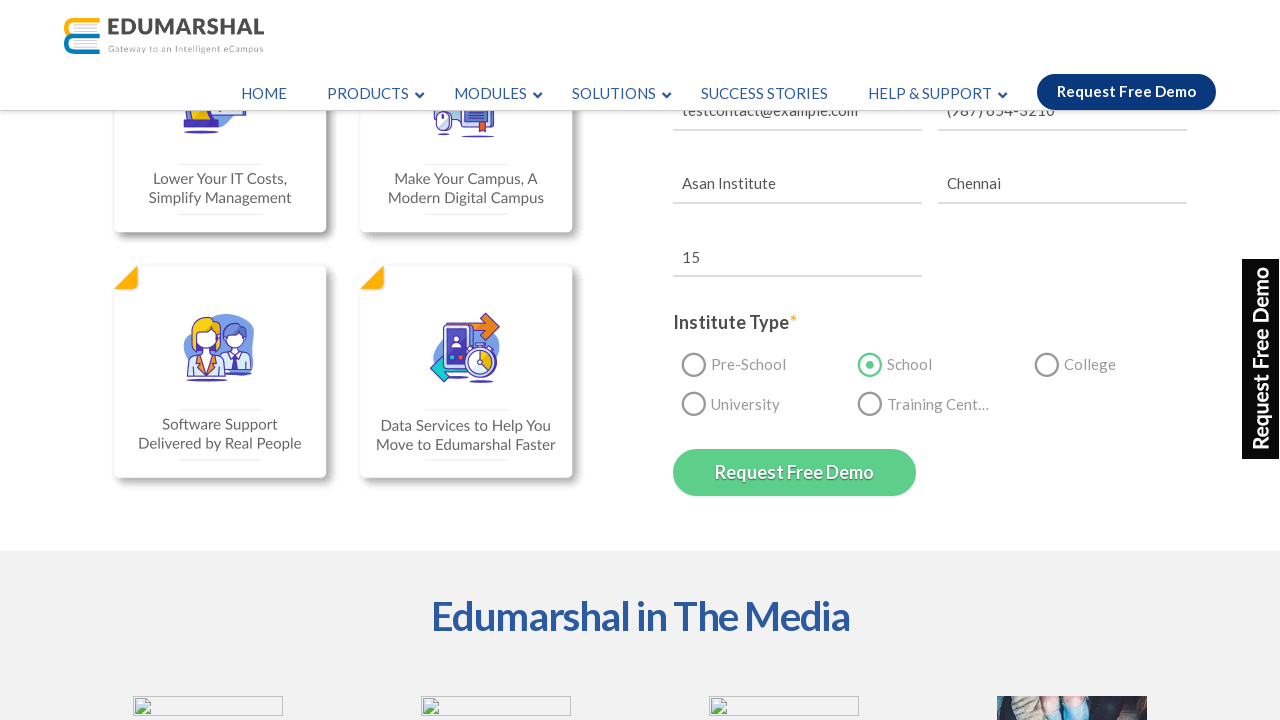

Waited 3 seconds for form submission to complete
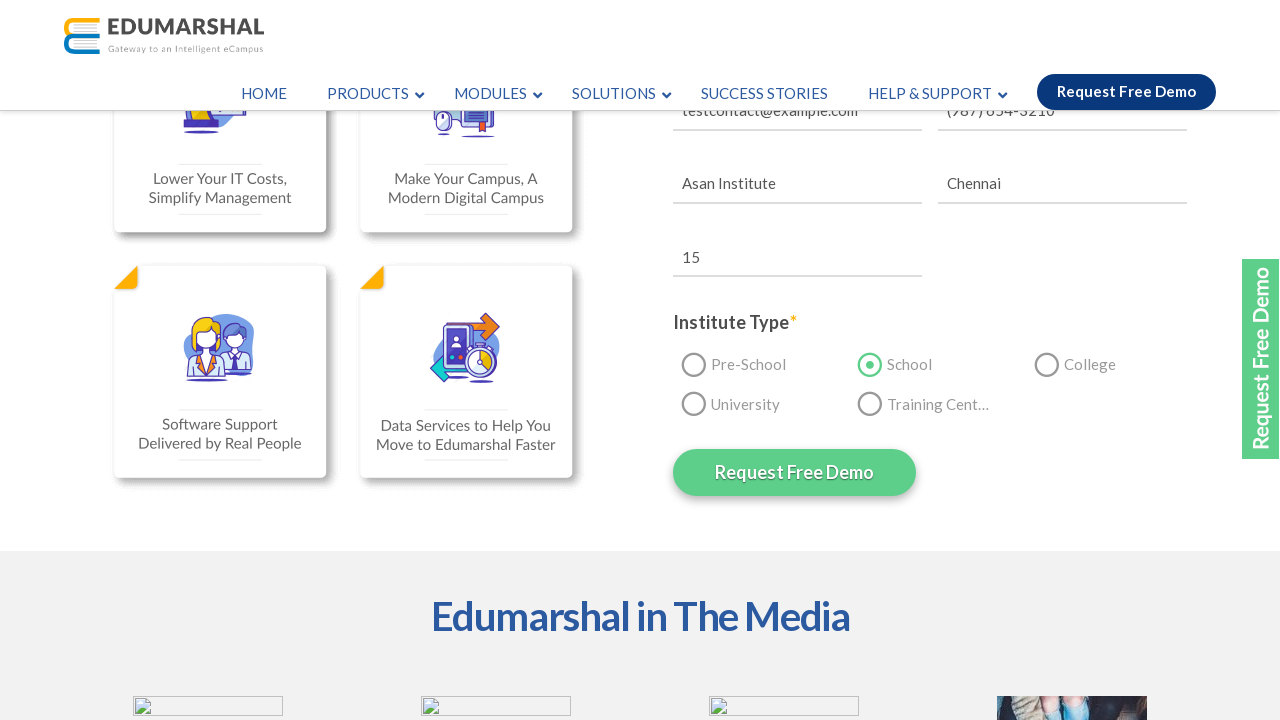

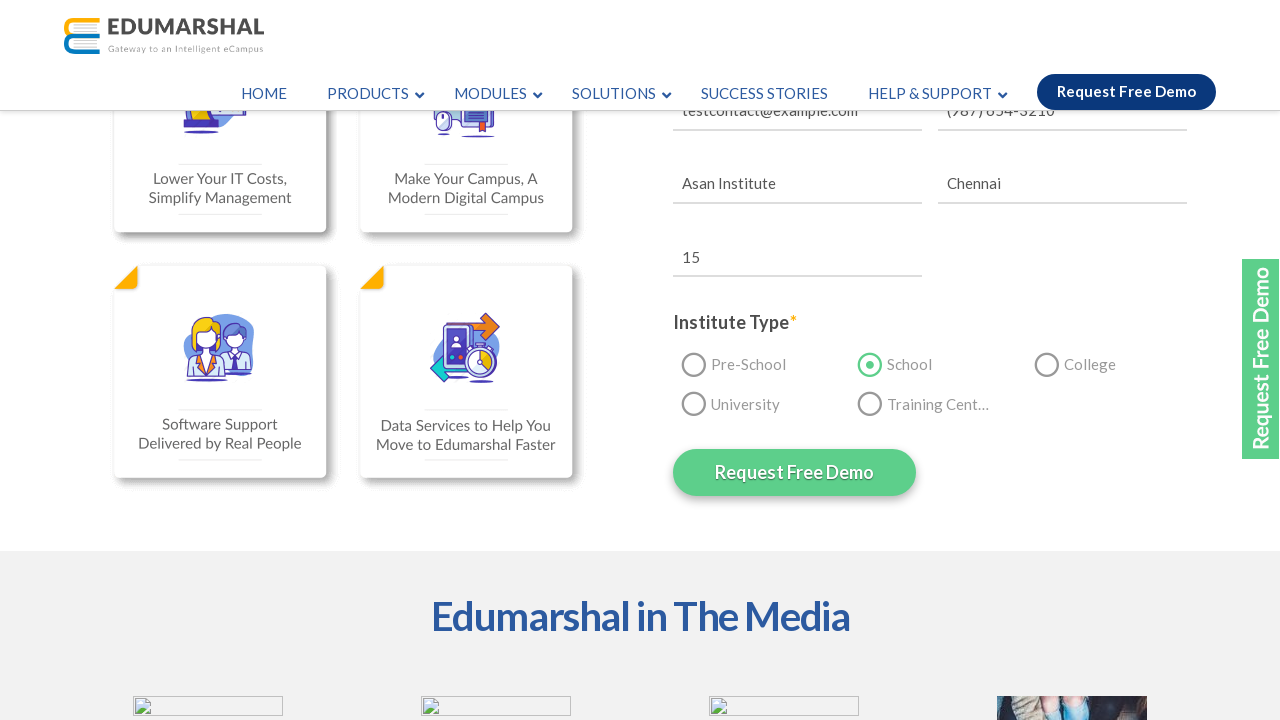